Navigates to the Fall Guys store database page and waits for the page content to load.

Starting URL: https://fallguys-db.pages.dev/store

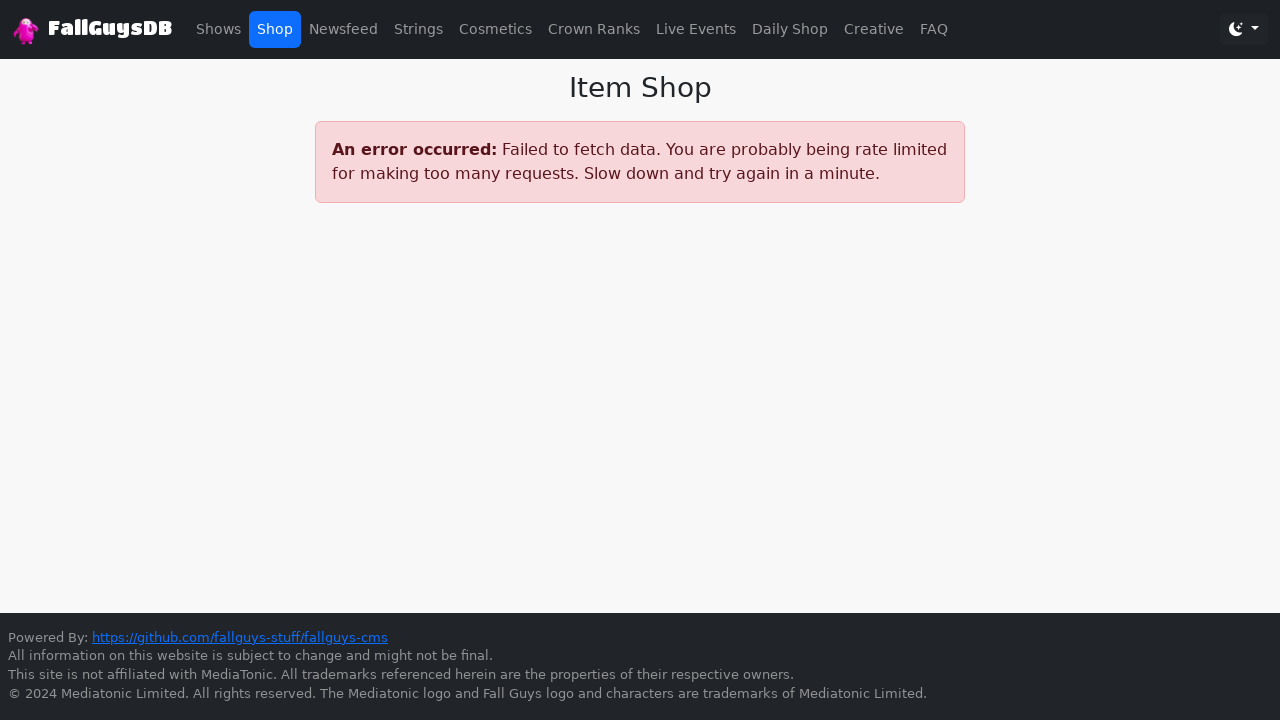

Navigated to Fall Guys store database page
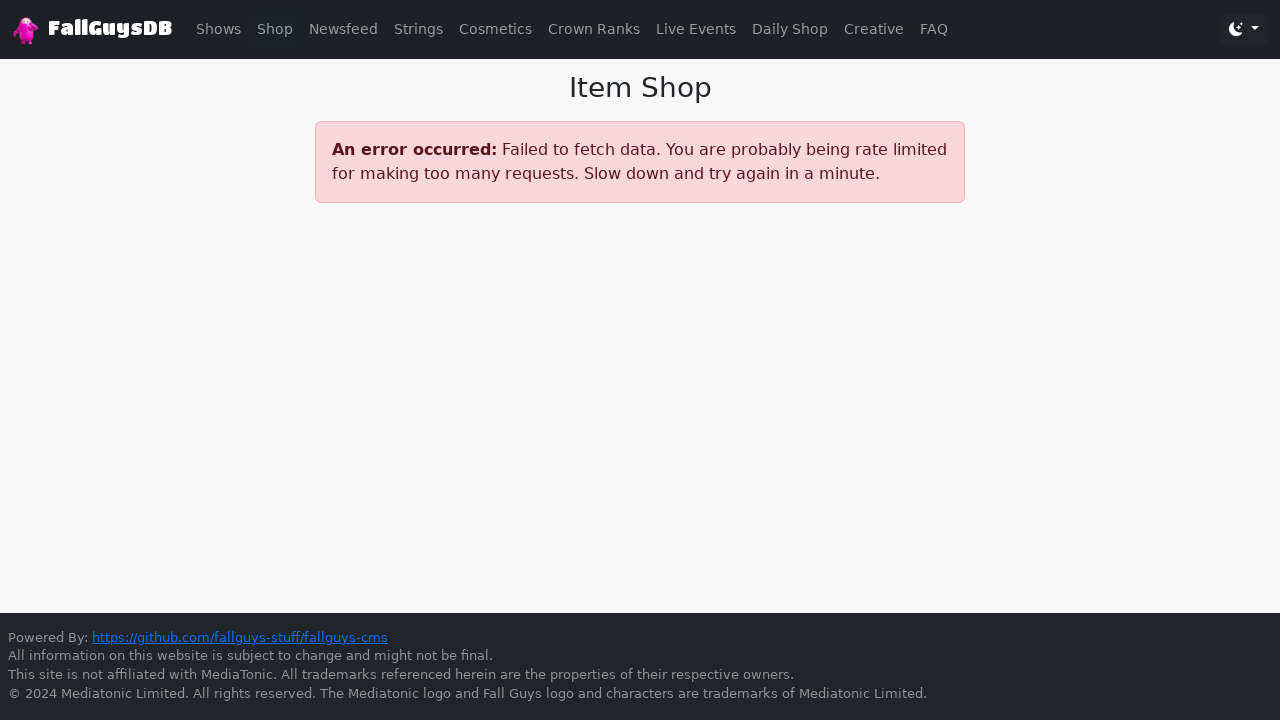

Page reached networkidle state
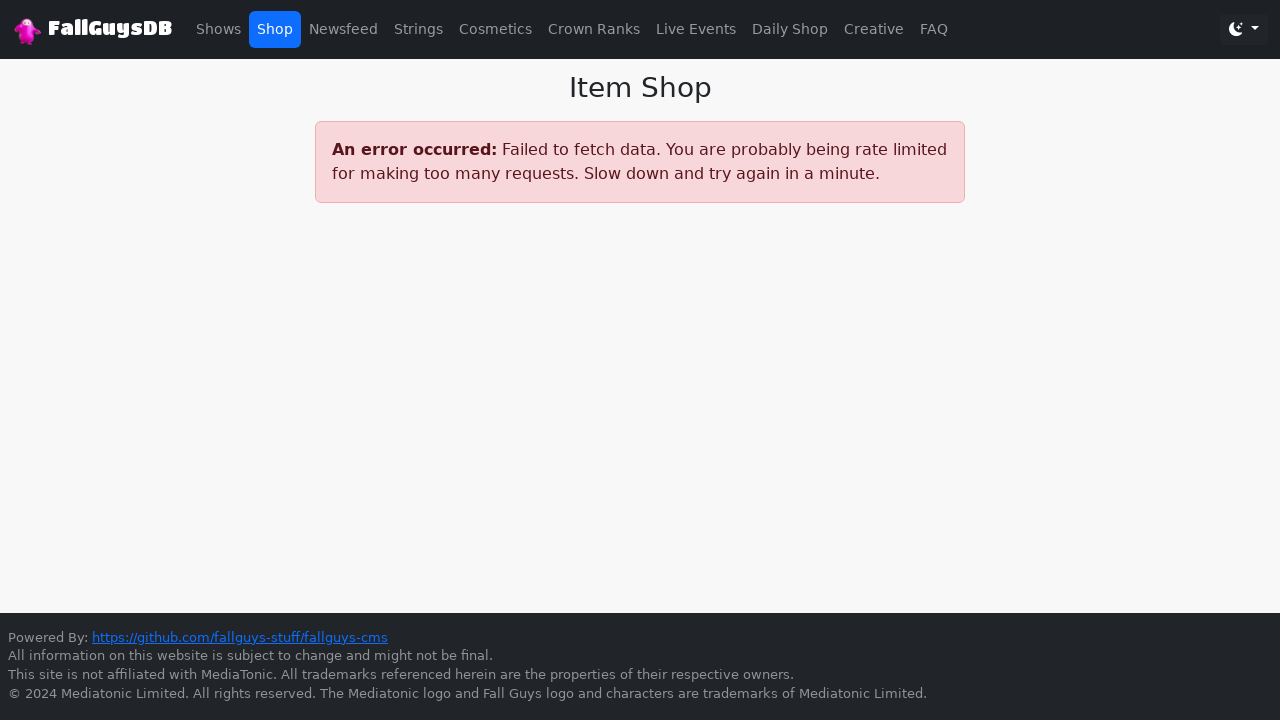

Waited 2 seconds for dynamic content to render
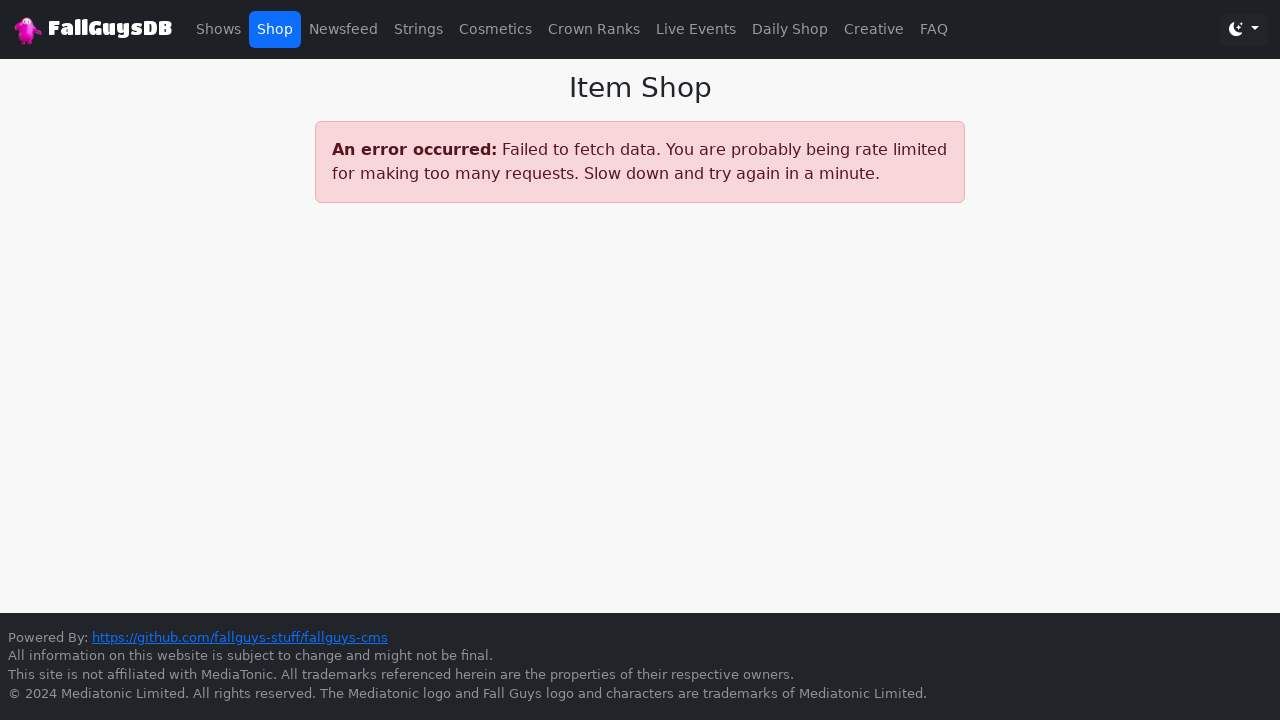

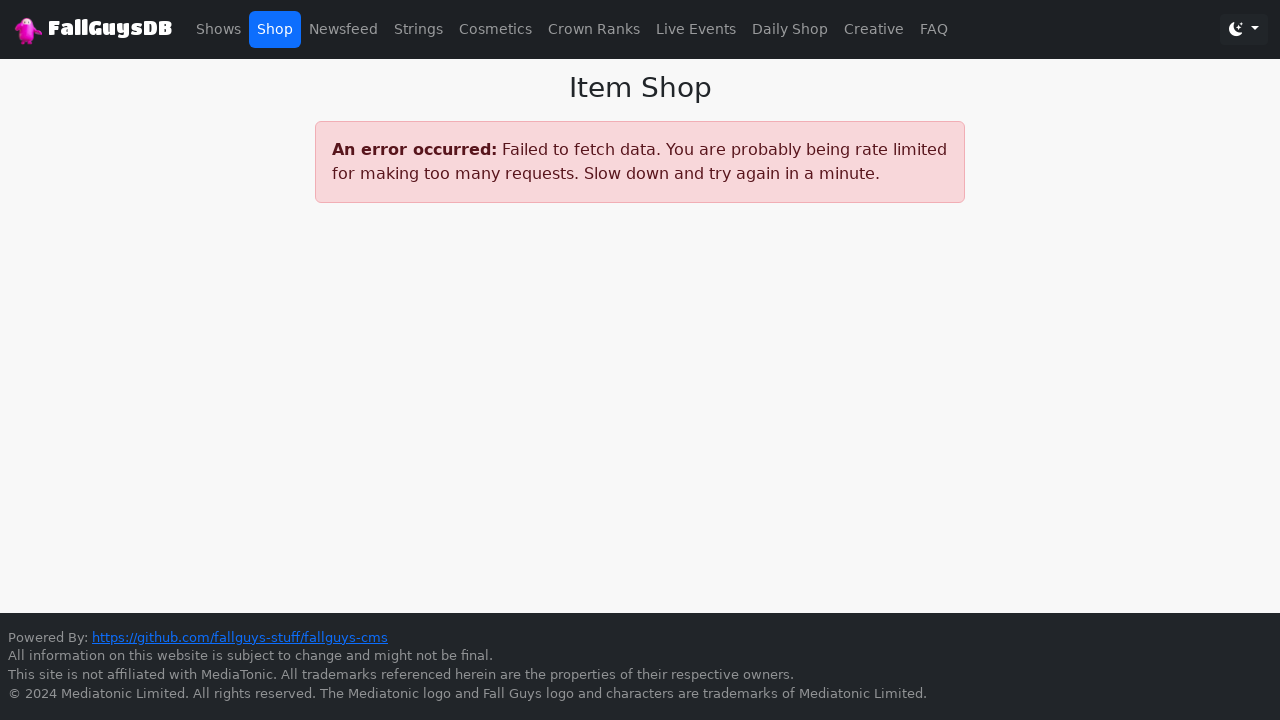